Tests navigation on webdriver.io website by clicking the API tab, verifying page elements, and using the search functionality to type text.

Starting URL: https://webdriver.io

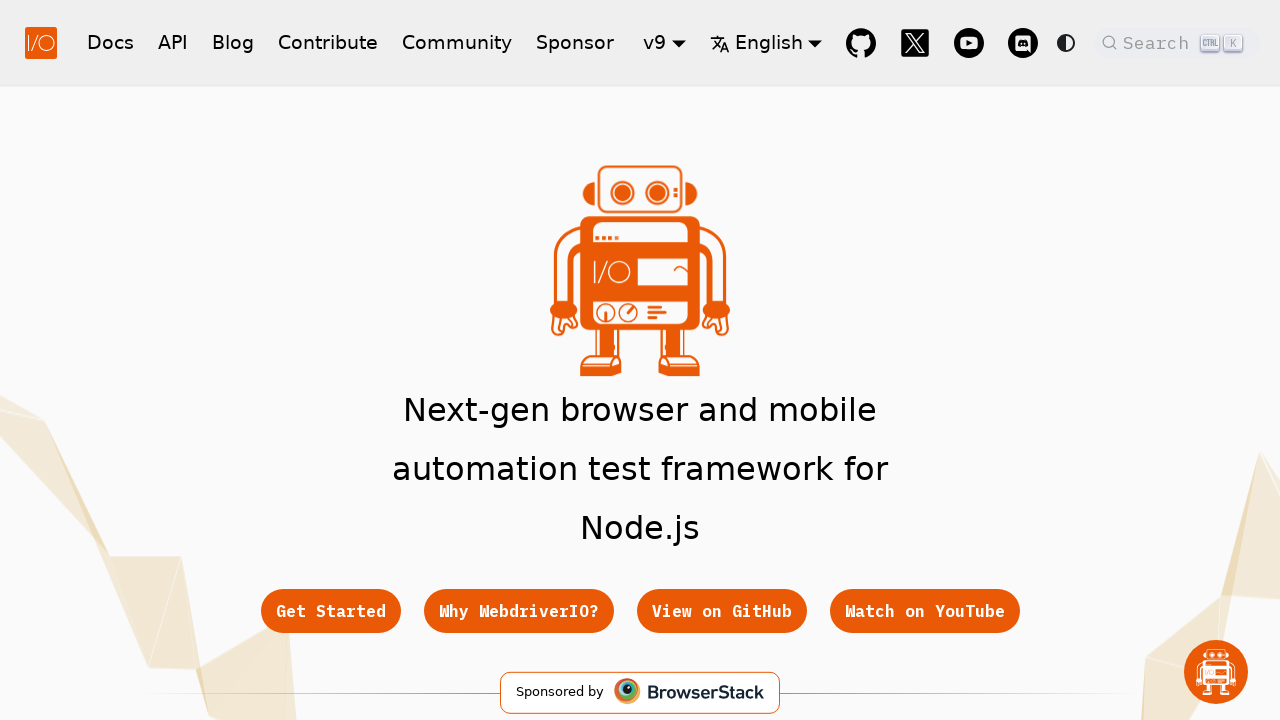

Clicked on the API tab in the navigation at (452, 360) on li a[href="/docs/api"]
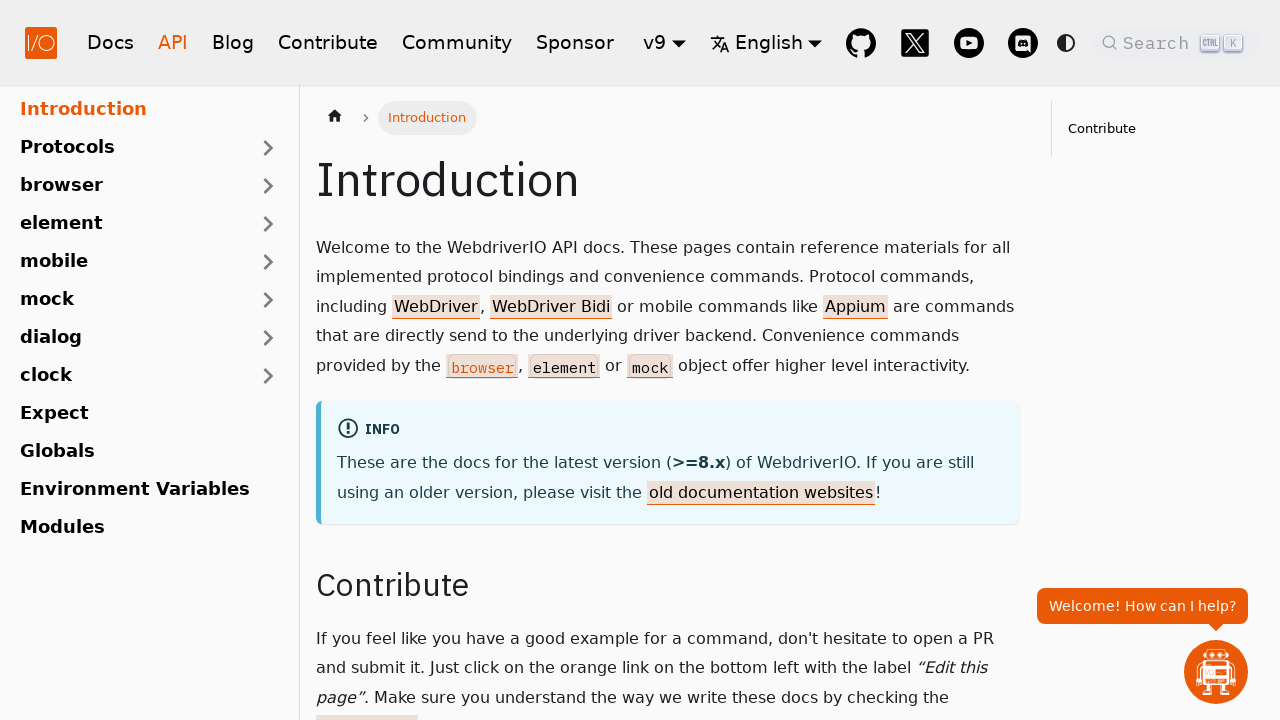

Navigation completed and page loaded
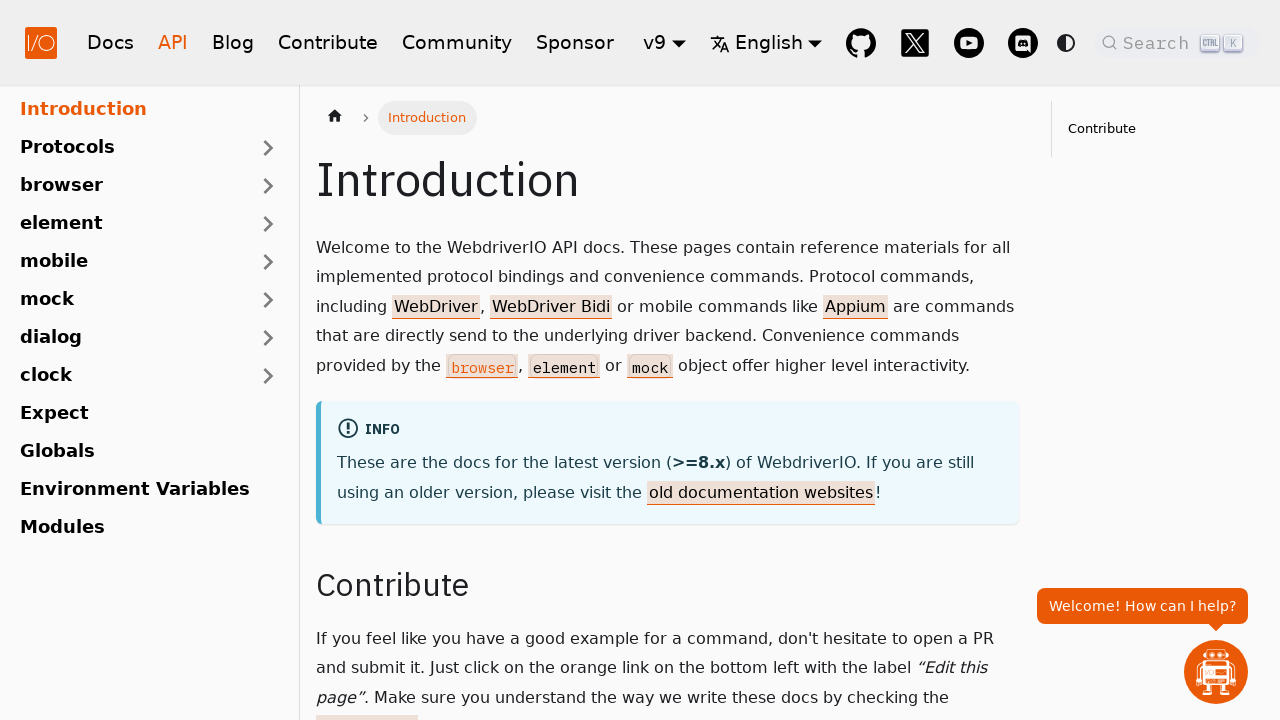

Introduction heading verified as visible on API page
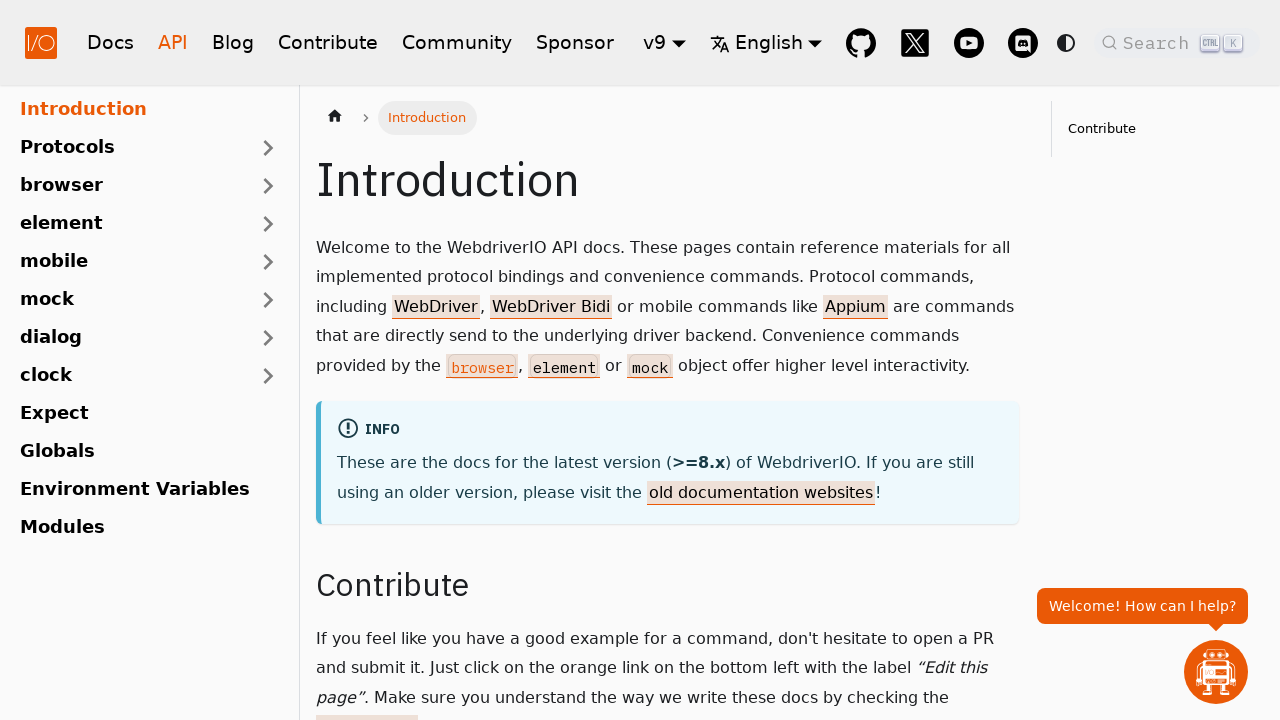

Clicked on search button to open search modal at (1159, 42) on span.DocSearch-Button-Placeholder
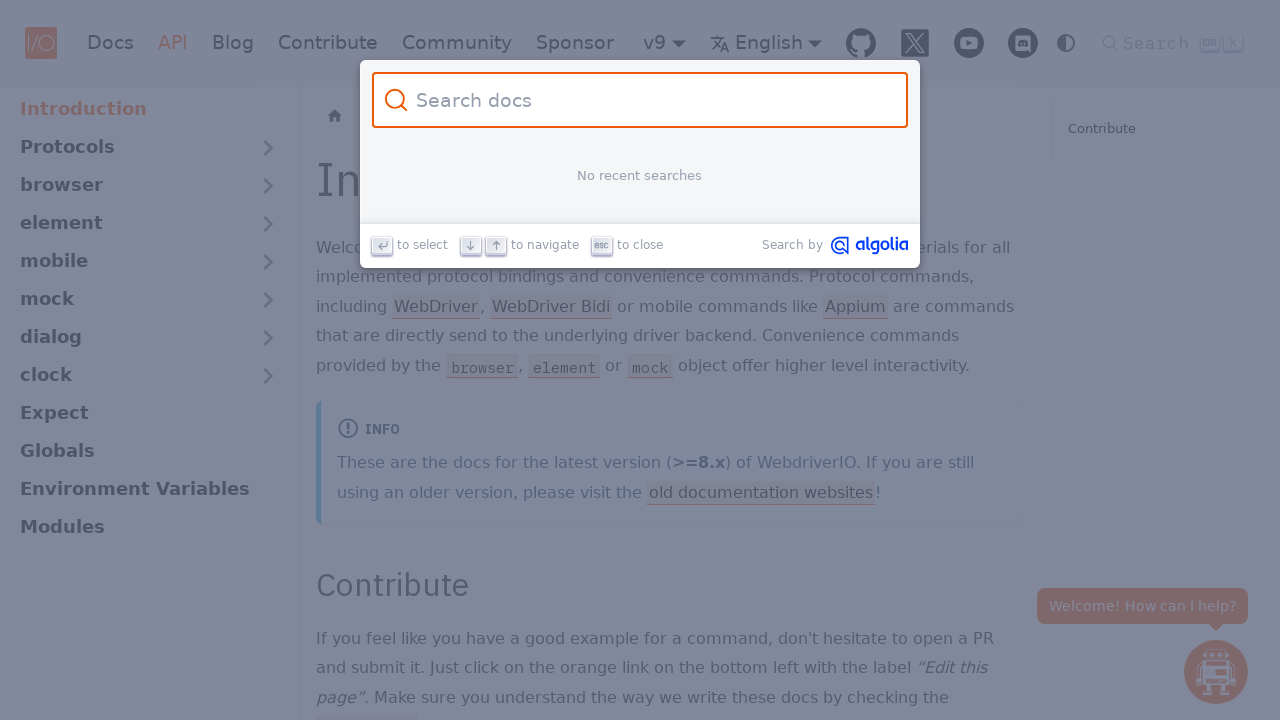

Search input field appeared
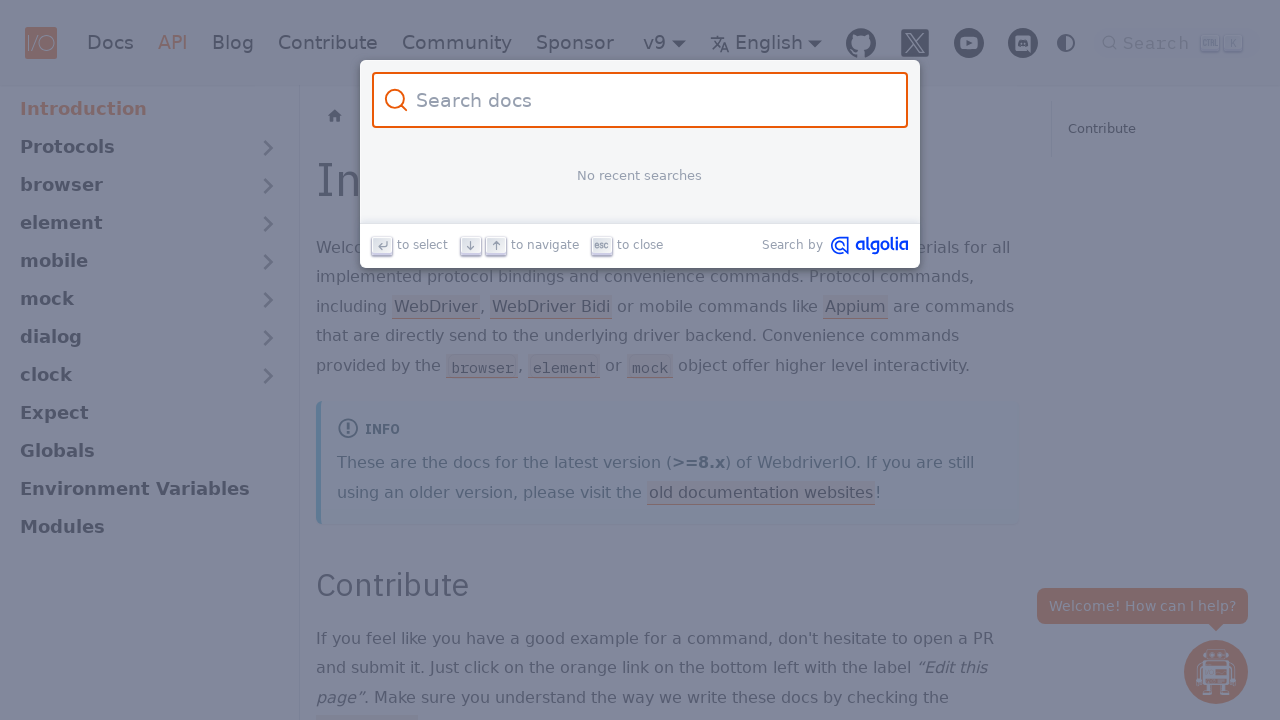

Typed 'test is ' into the search field on input#docsearch-input
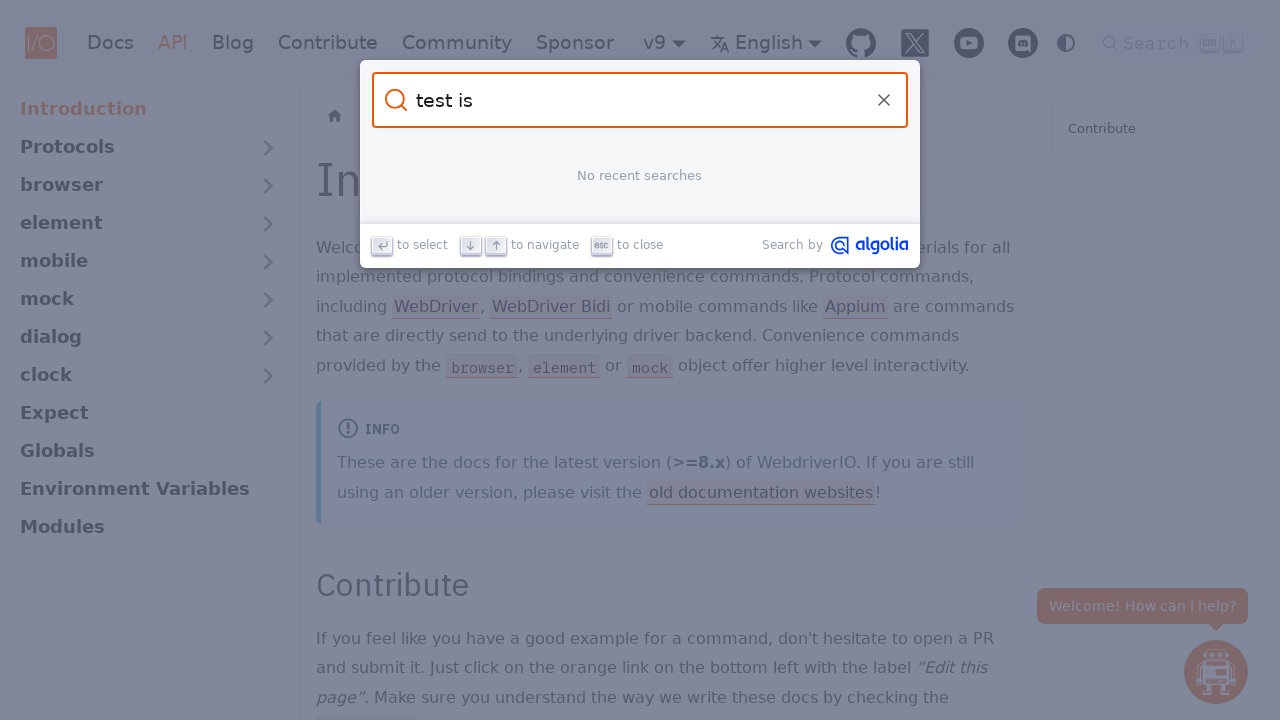

Updated search field with complete text 'test is DONE!' on input#docsearch-input
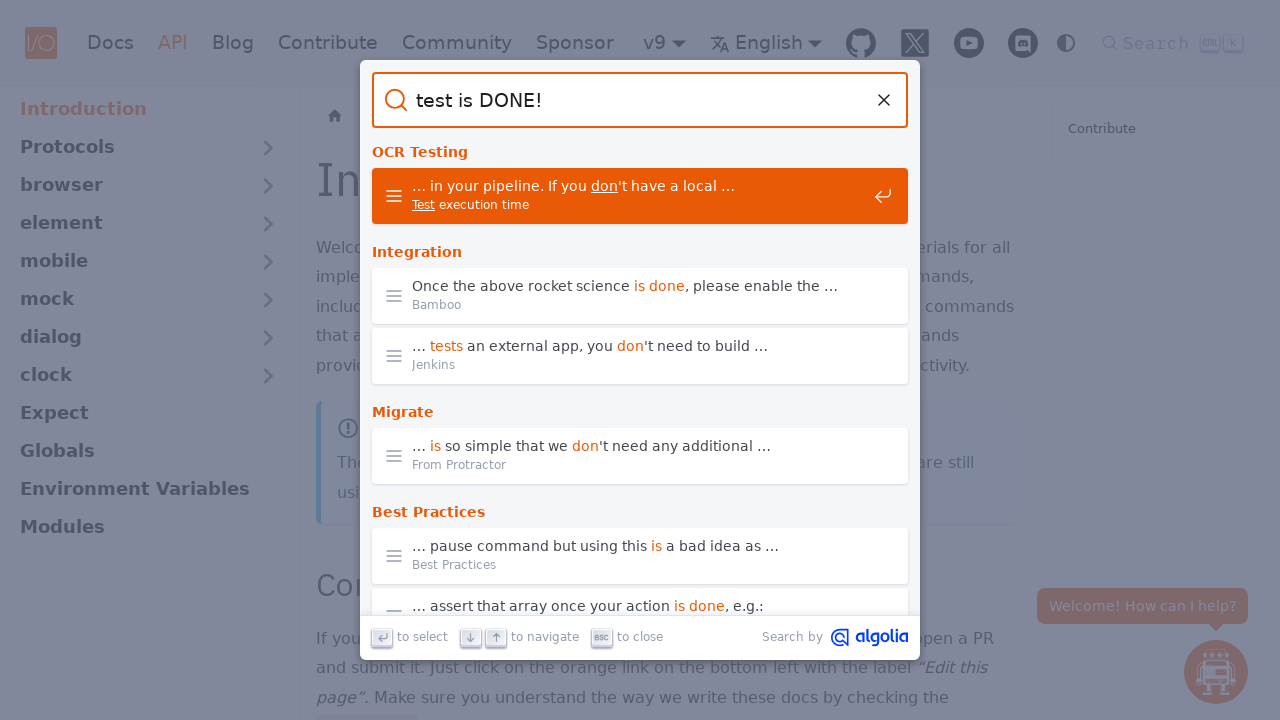

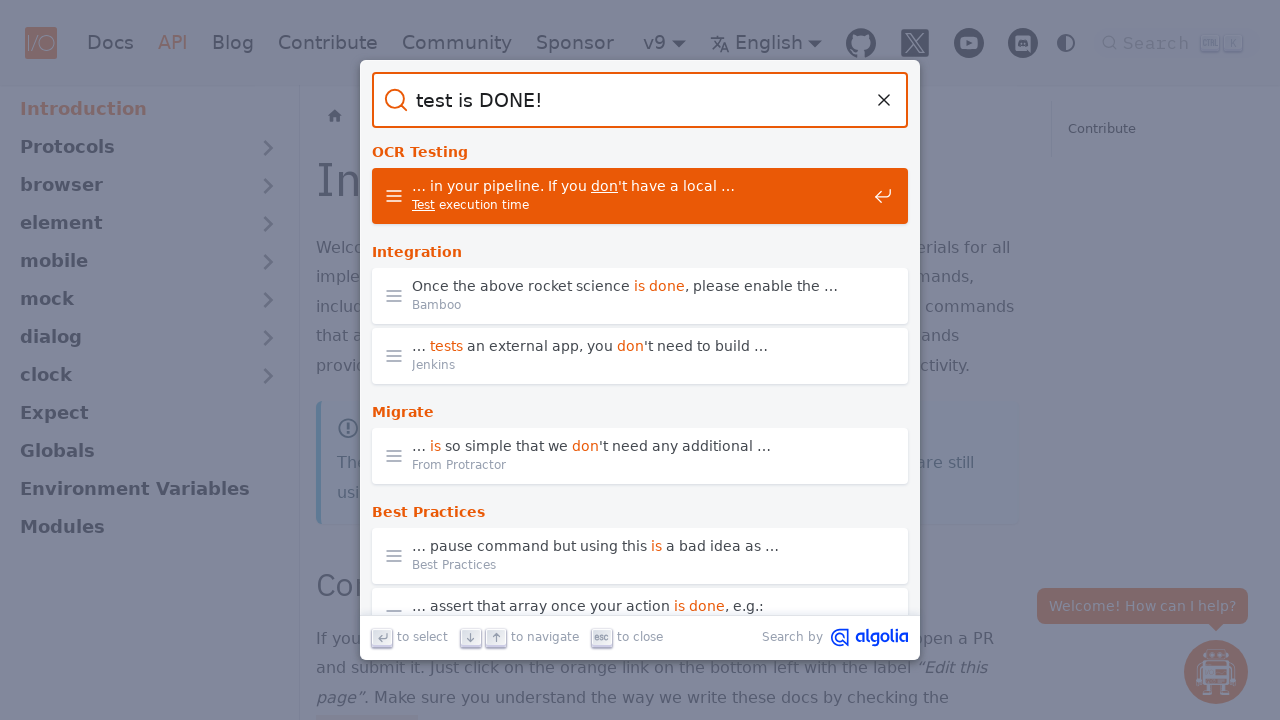